Tests displaying all items by navigating through filters and clicking All

Starting URL: https://demo.playwright.dev/todomvc

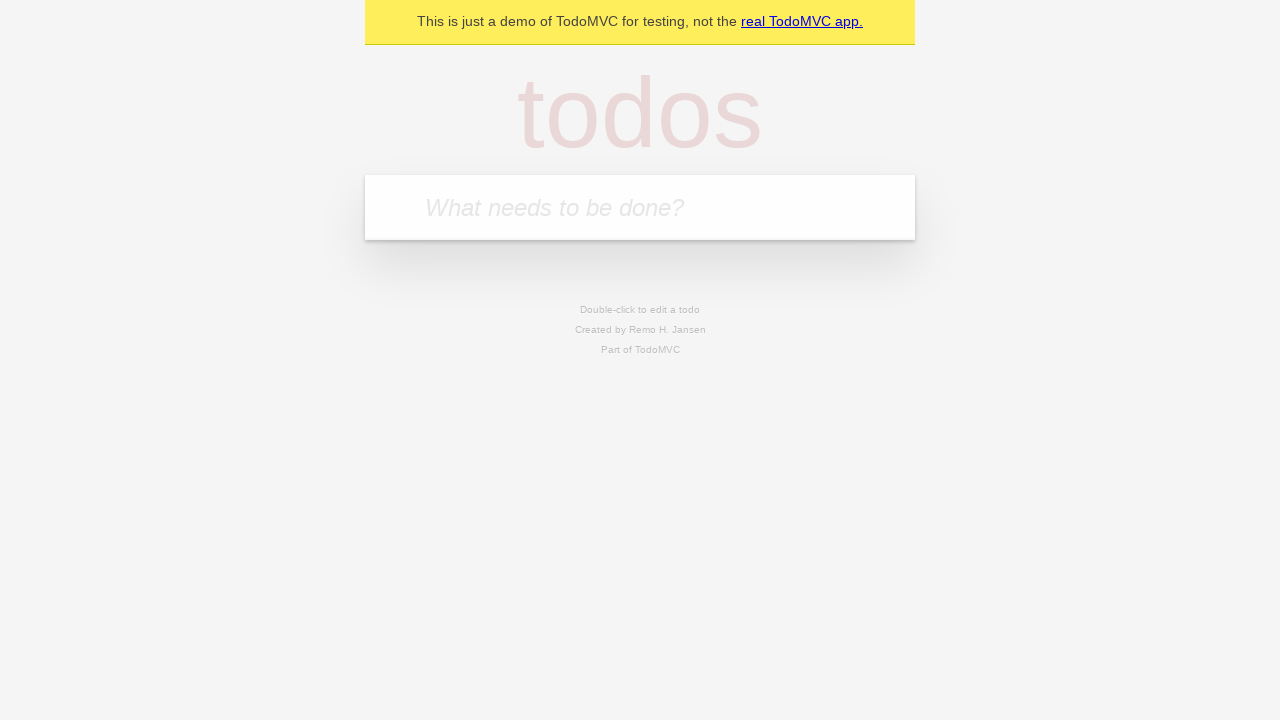

Filled todo input with 'buy some cheese' on internal:attr=[placeholder="What needs to be done?"i]
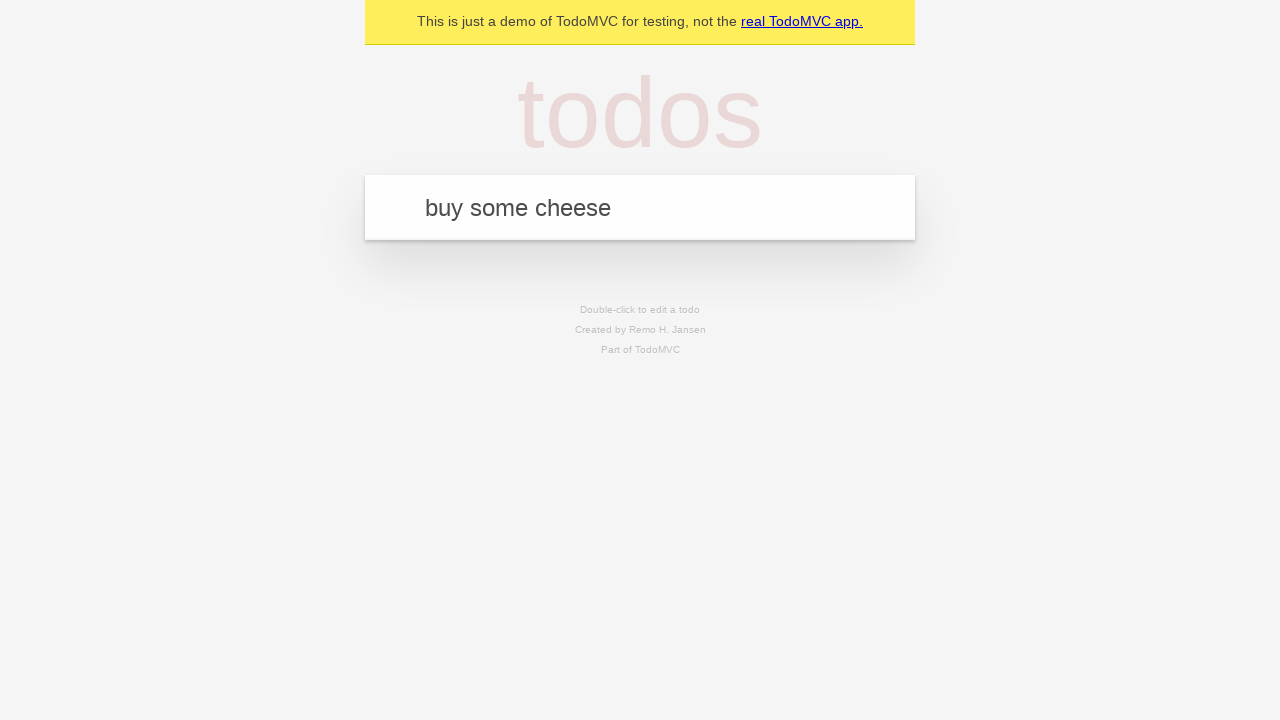

Pressed Enter to create first todo on internal:attr=[placeholder="What needs to be done?"i]
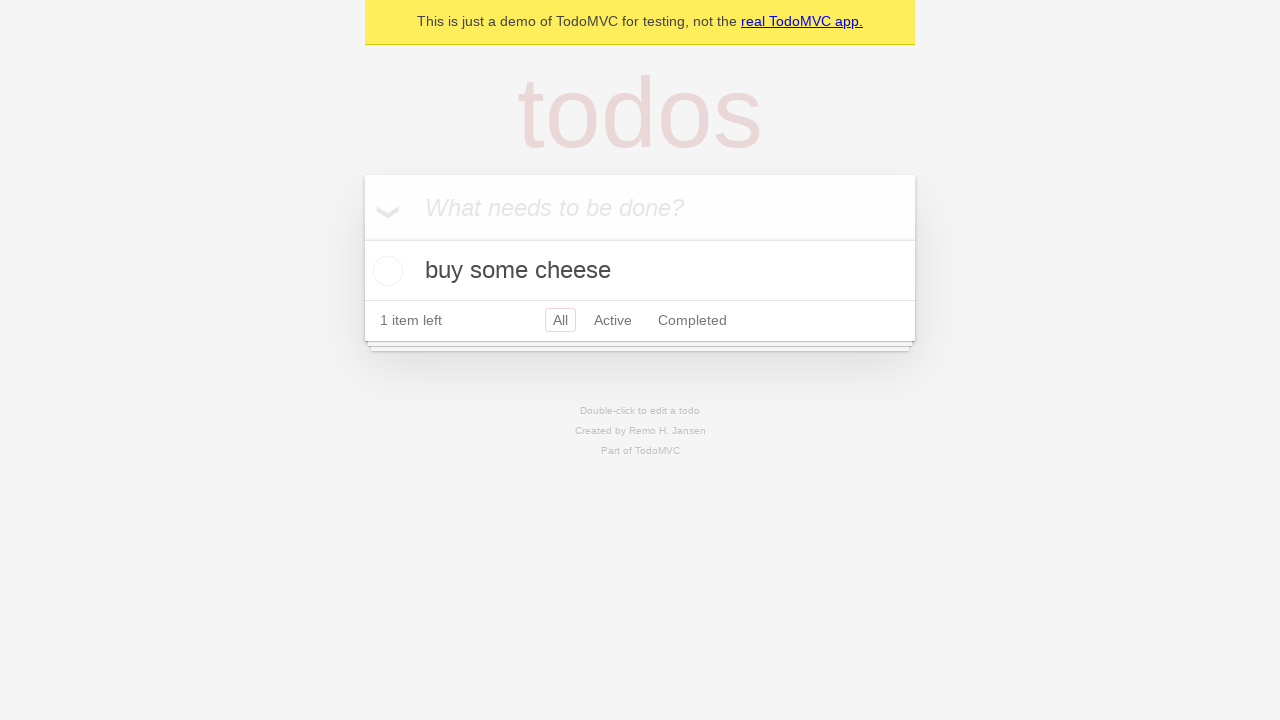

Filled todo input with 'feed the cat' on internal:attr=[placeholder="What needs to be done?"i]
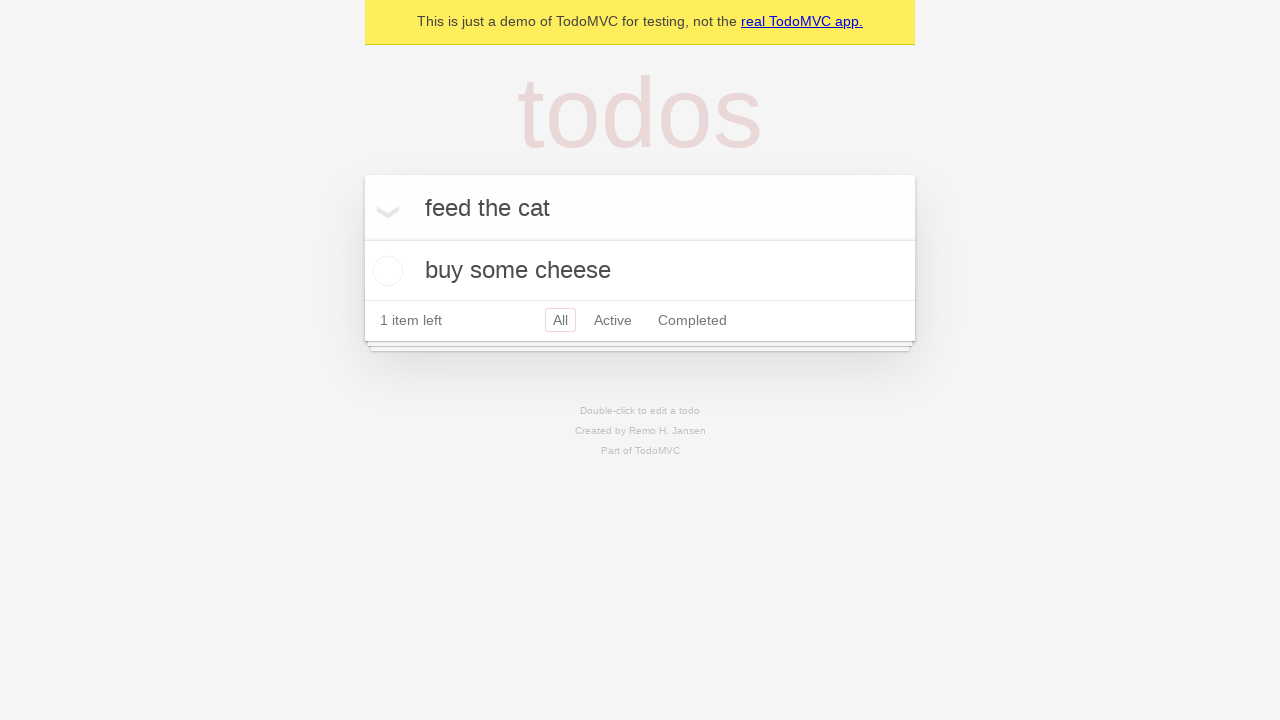

Pressed Enter to create second todo on internal:attr=[placeholder="What needs to be done?"i]
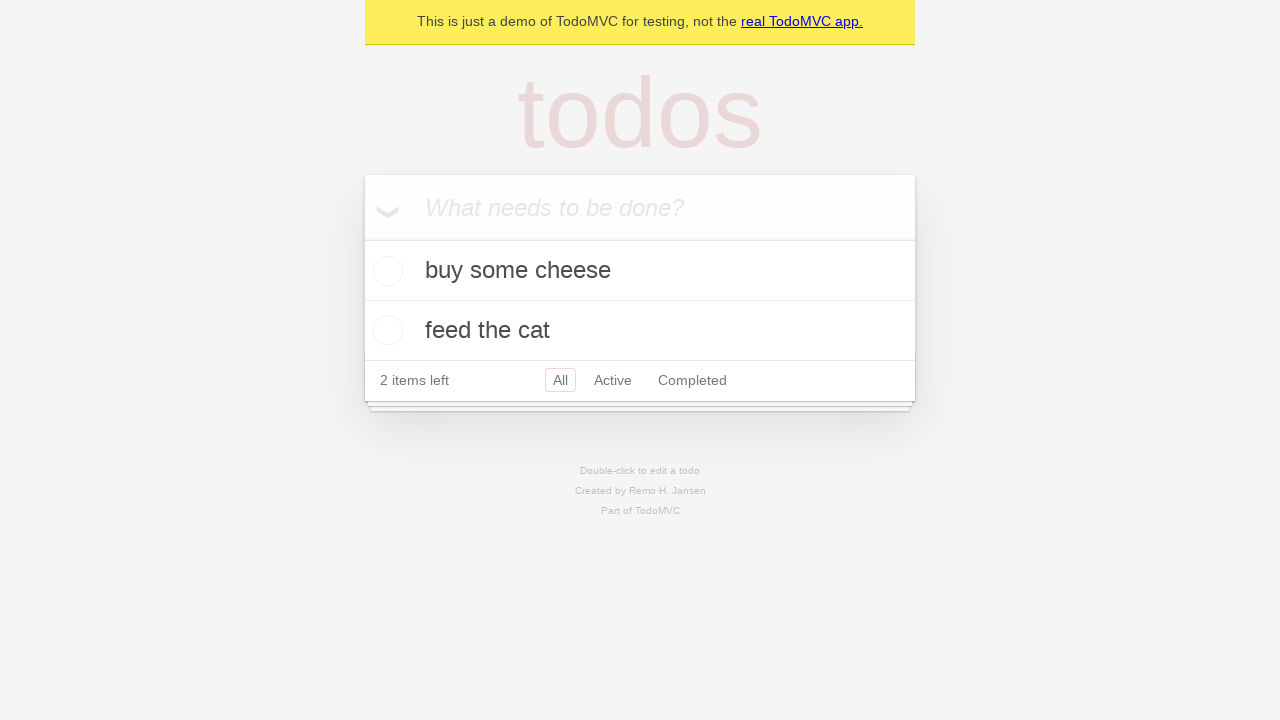

Filled todo input with 'book a doctors appointment' on internal:attr=[placeholder="What needs to be done?"i]
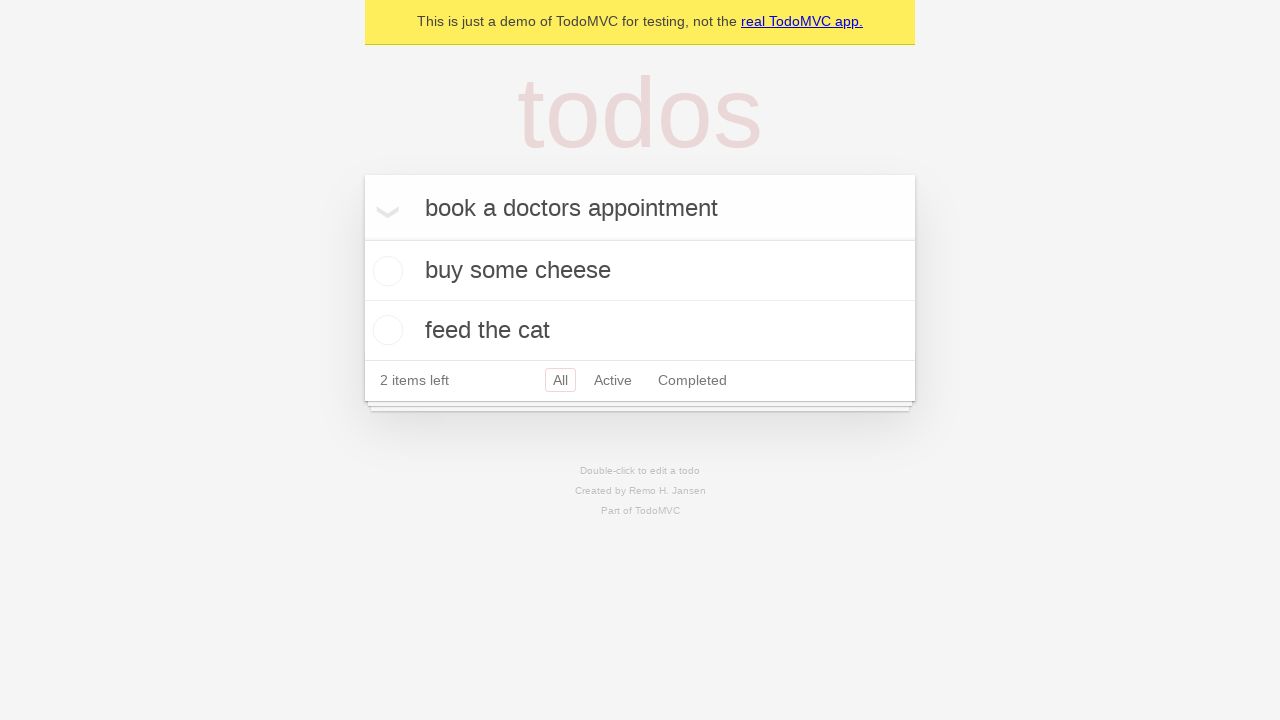

Pressed Enter to create third todo on internal:attr=[placeholder="What needs to be done?"i]
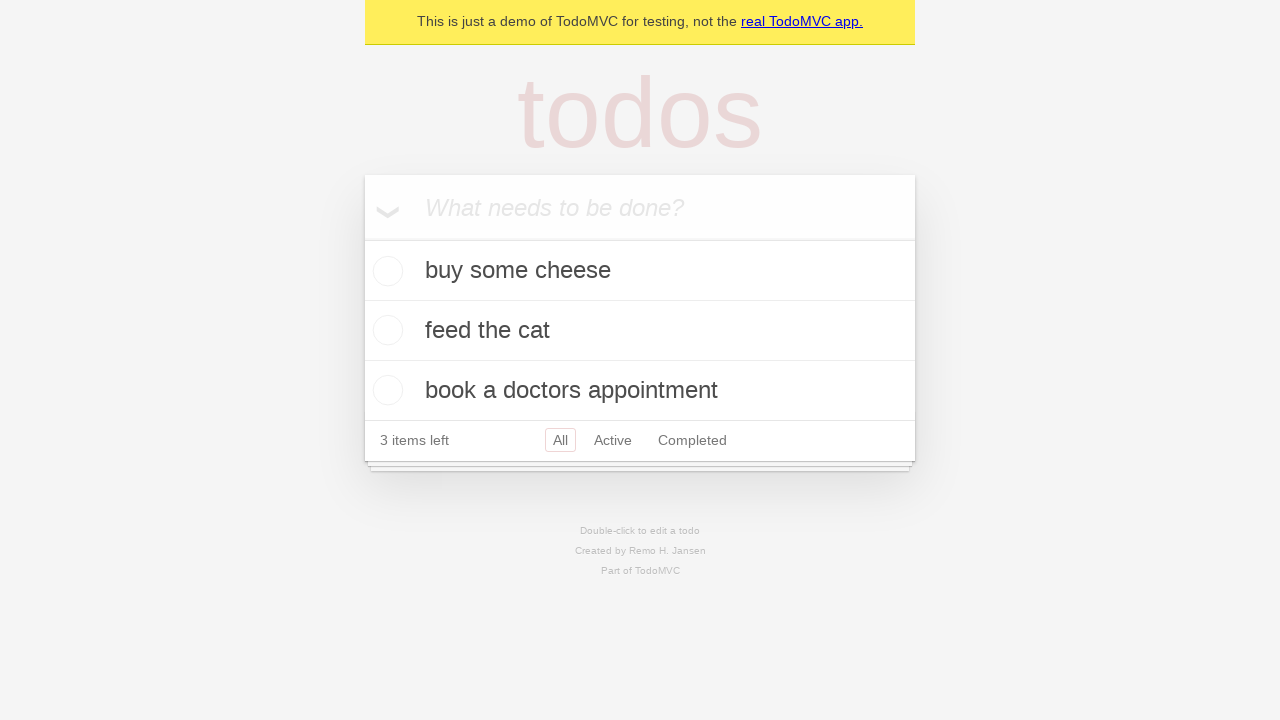

Checked the second todo item checkbox at (385, 330) on internal:testid=[data-testid="todo-item"s] >> nth=1 >> internal:role=checkbox
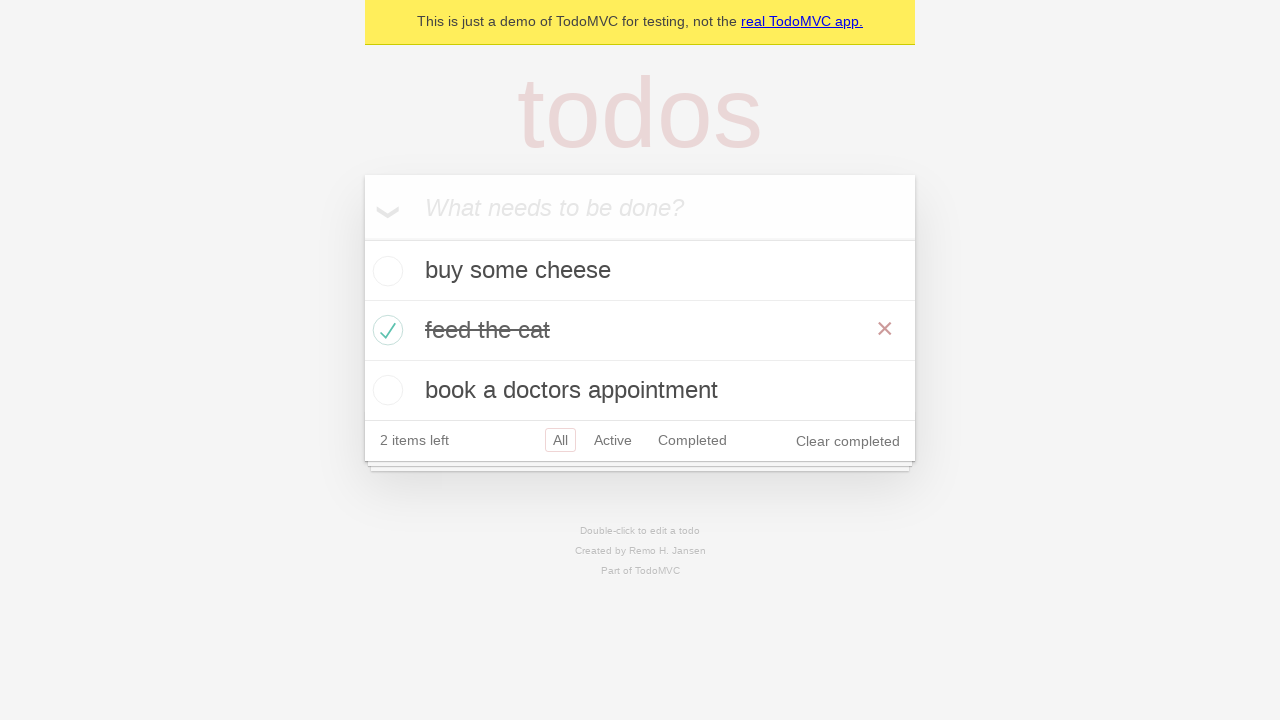

Clicked Active filter at (613, 440) on internal:role=link[name="Active"i]
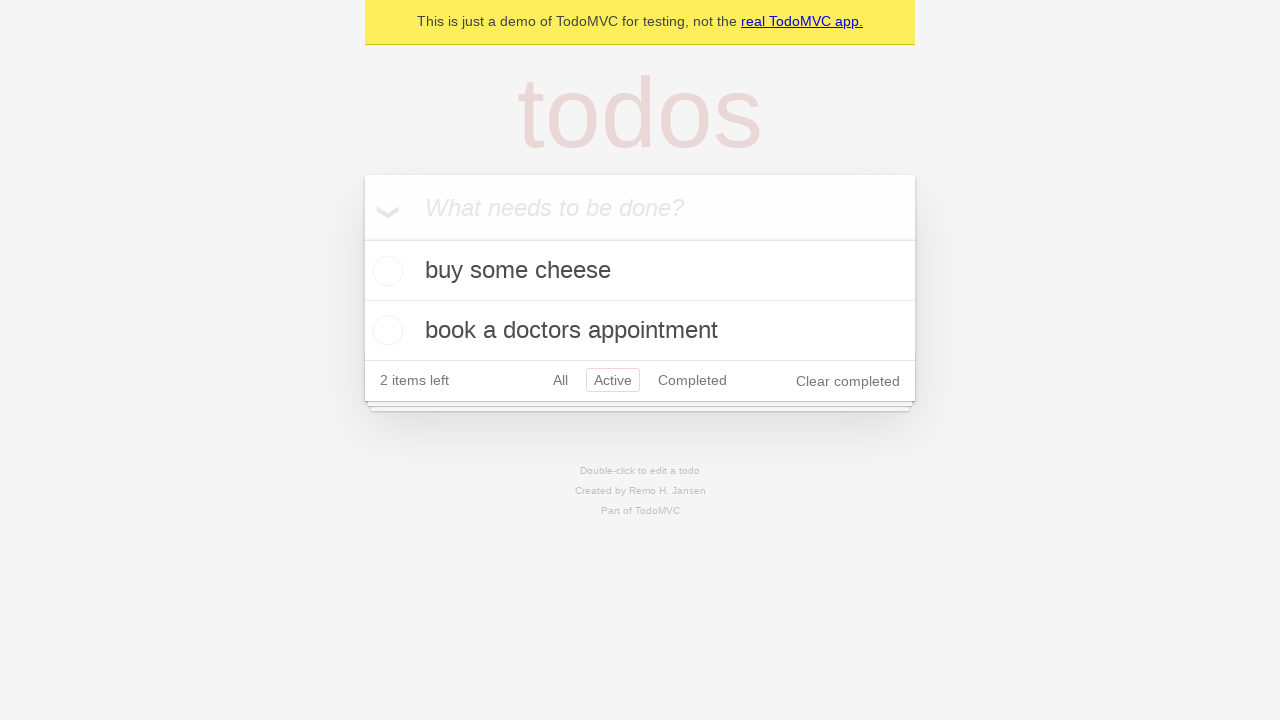

Clicked Completed filter at (692, 380) on internal:role=link[name="Completed"i]
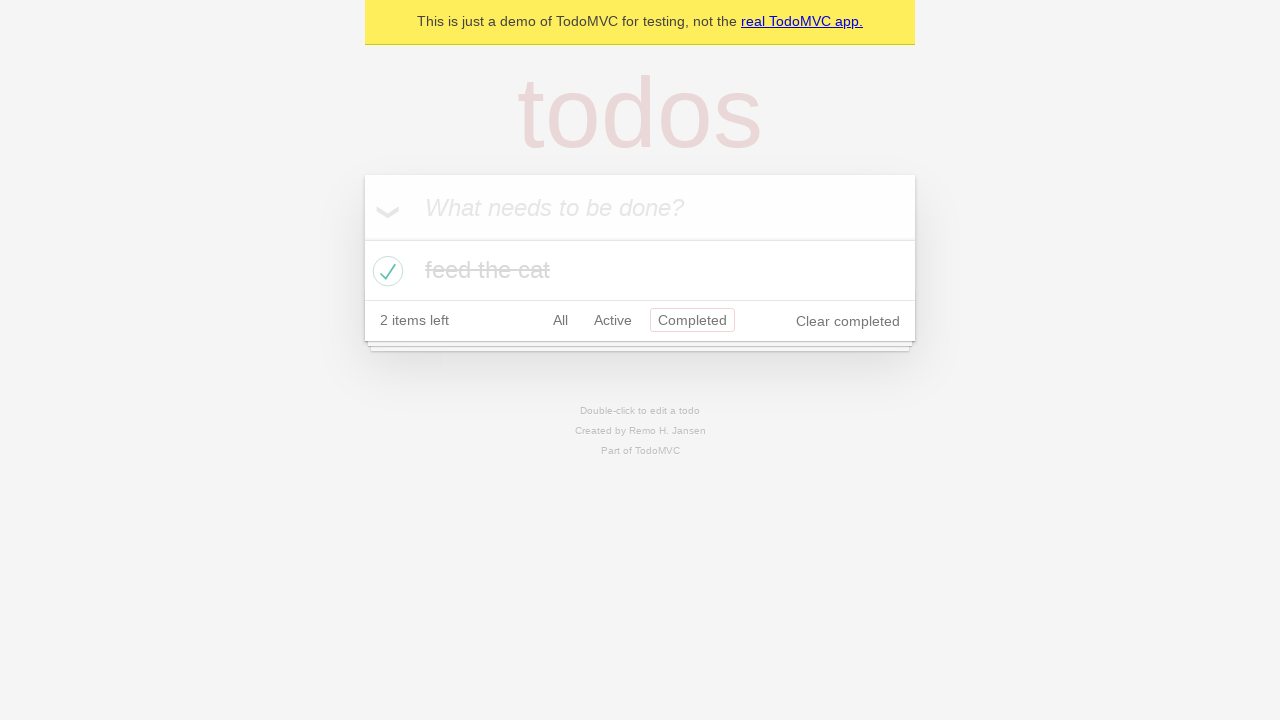

Clicked All filter to display all items at (560, 320) on internal:role=link[name="All"i]
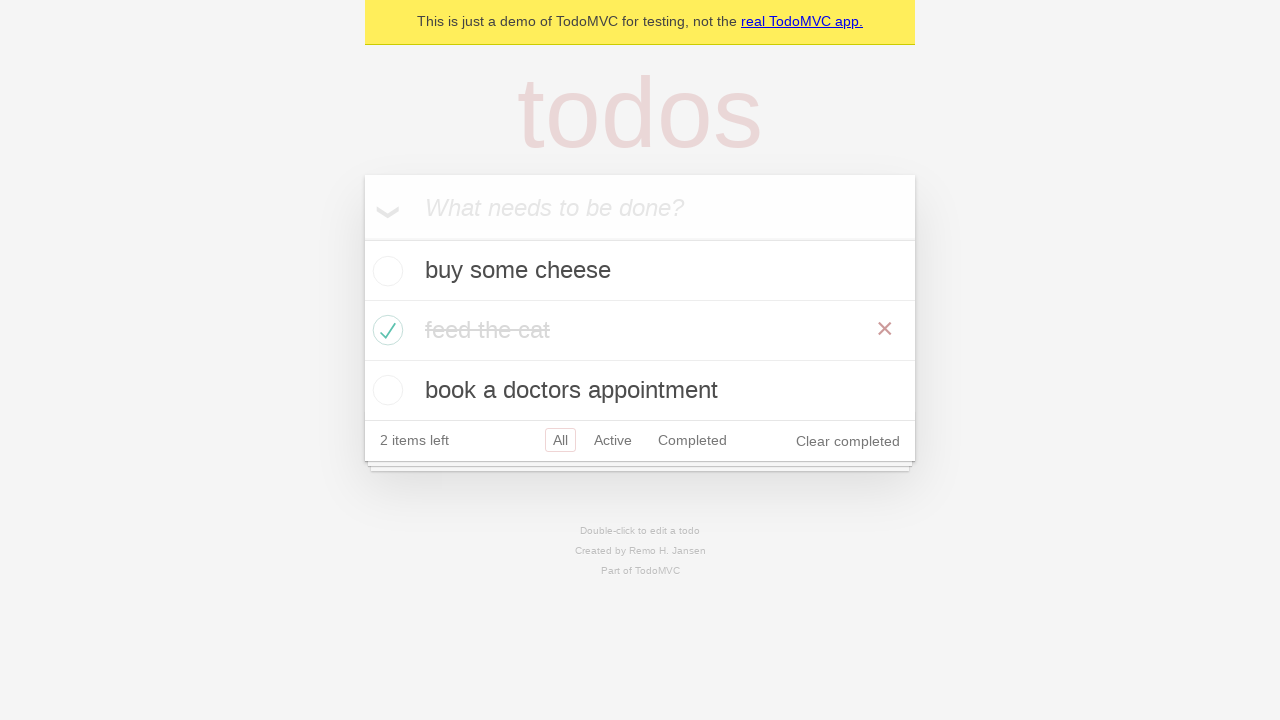

All filter applied and todo items are visible
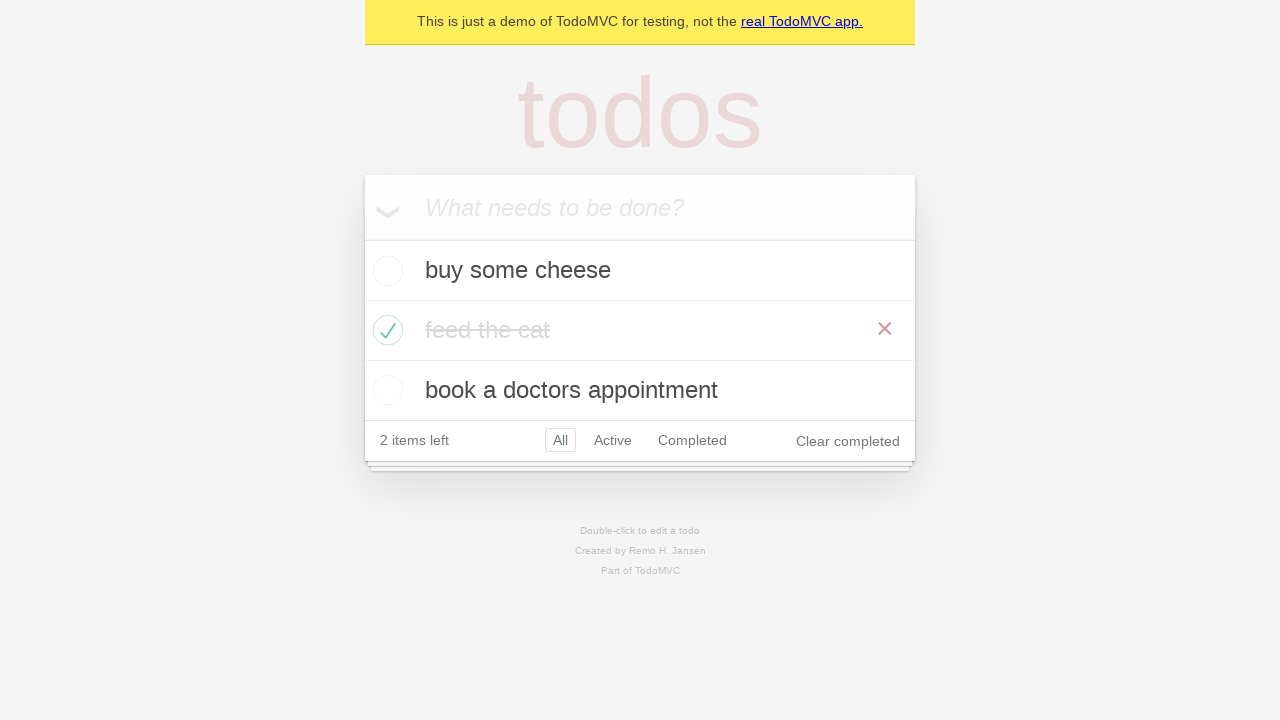

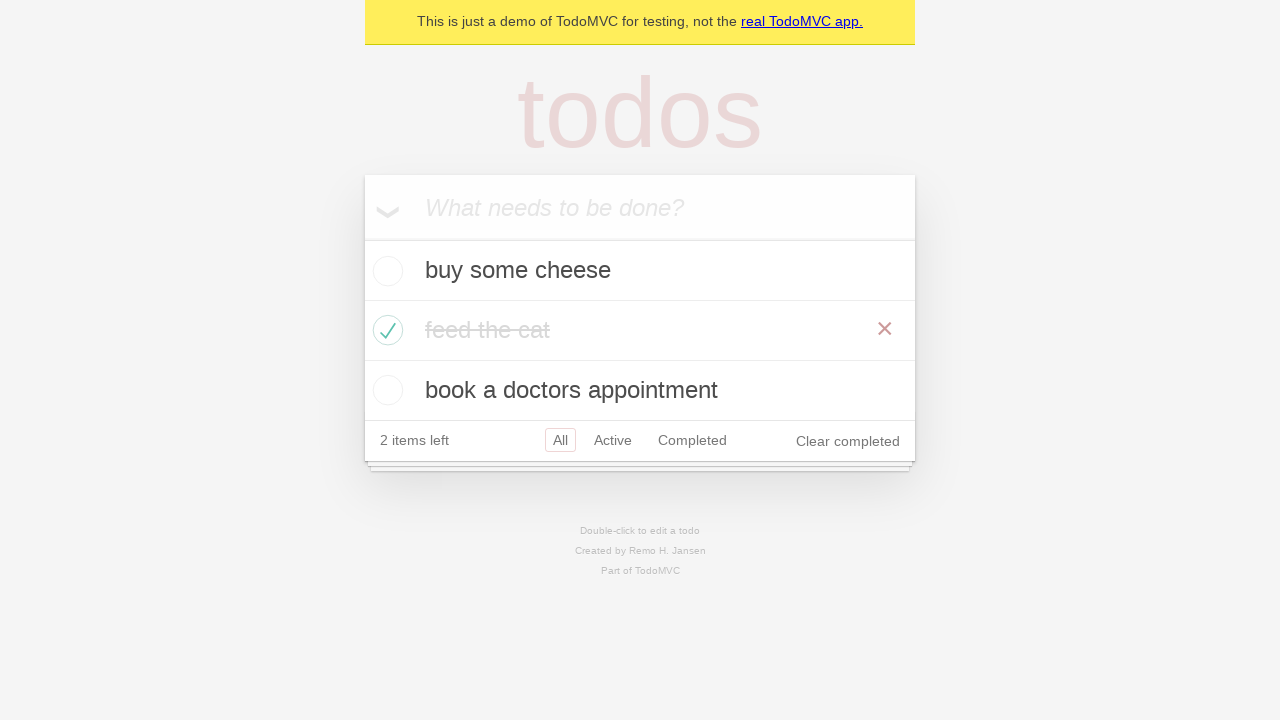